Tests a registration form by filling in first name, last name, and email fields, then submitting the form and verifying the success message.

Starting URL: http://suninjuly.github.io/registration1.html

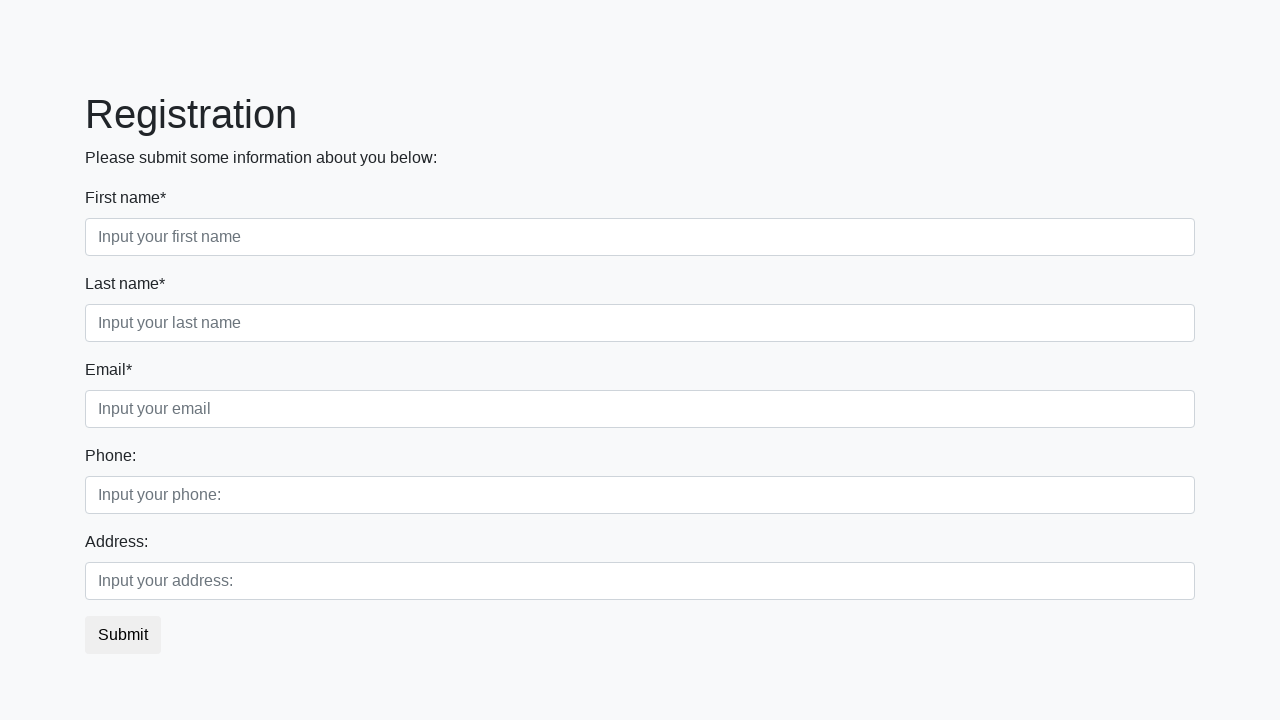

Filled first name field with 'Kesa' on .first_block .first
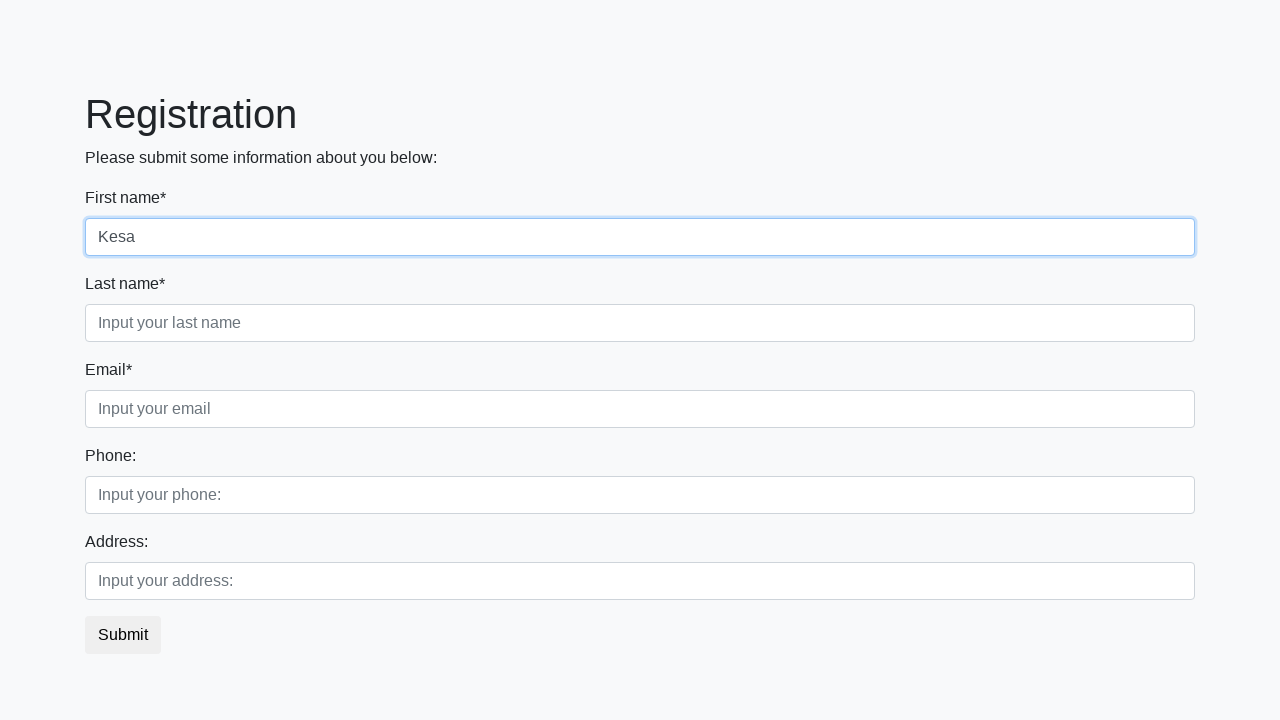

Filled last name field with 'Lisa' on .first_block .second
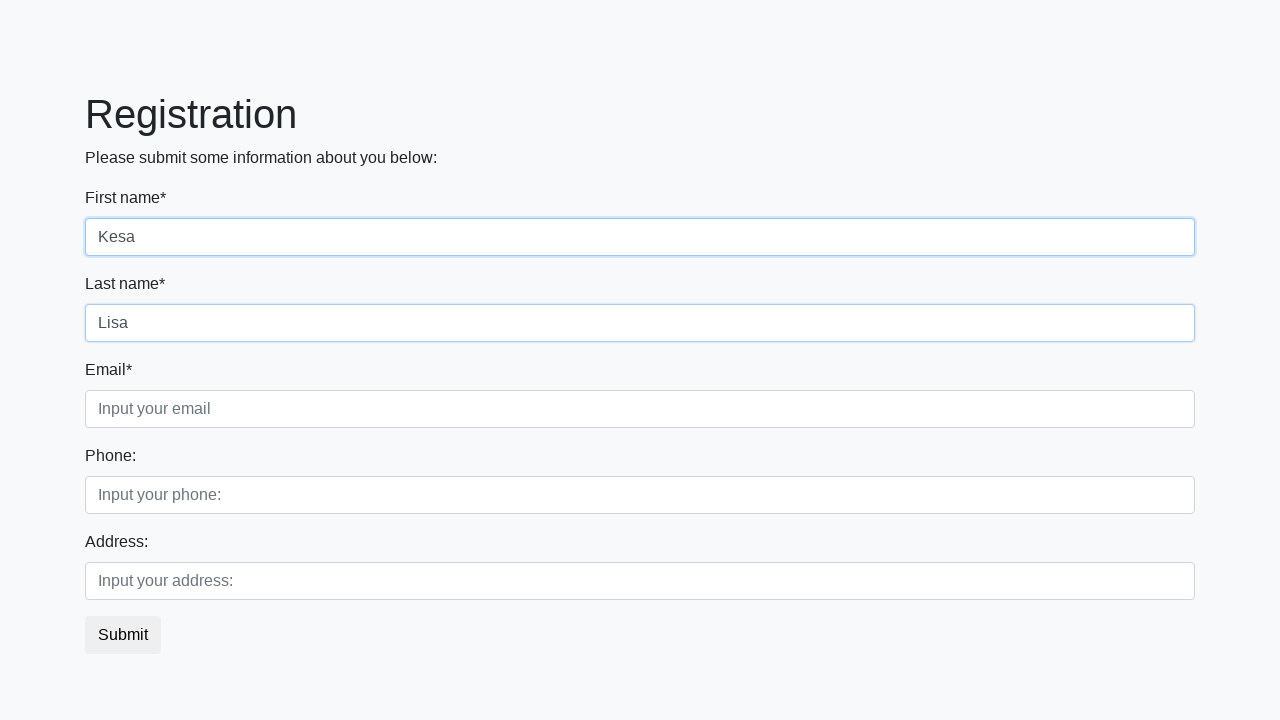

Filled email field with 'KL@google.com' on .third_class .third
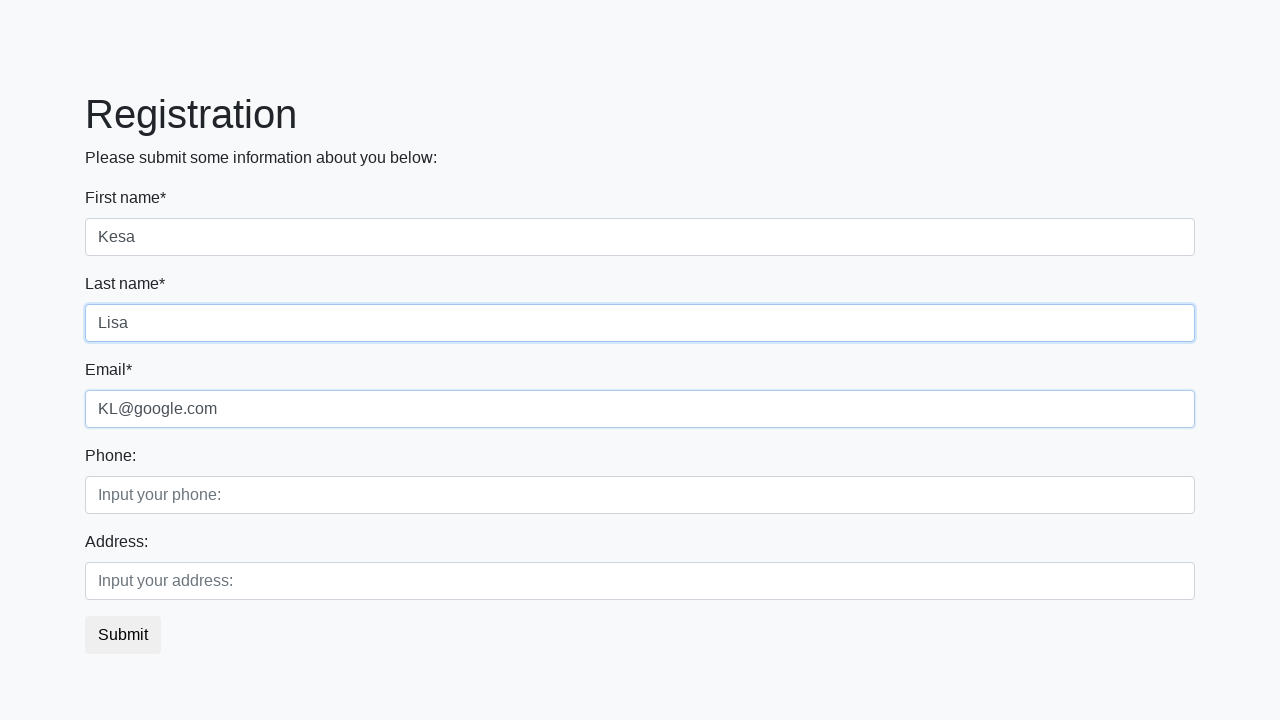

Clicked submit button to register at (123, 635) on button.btn
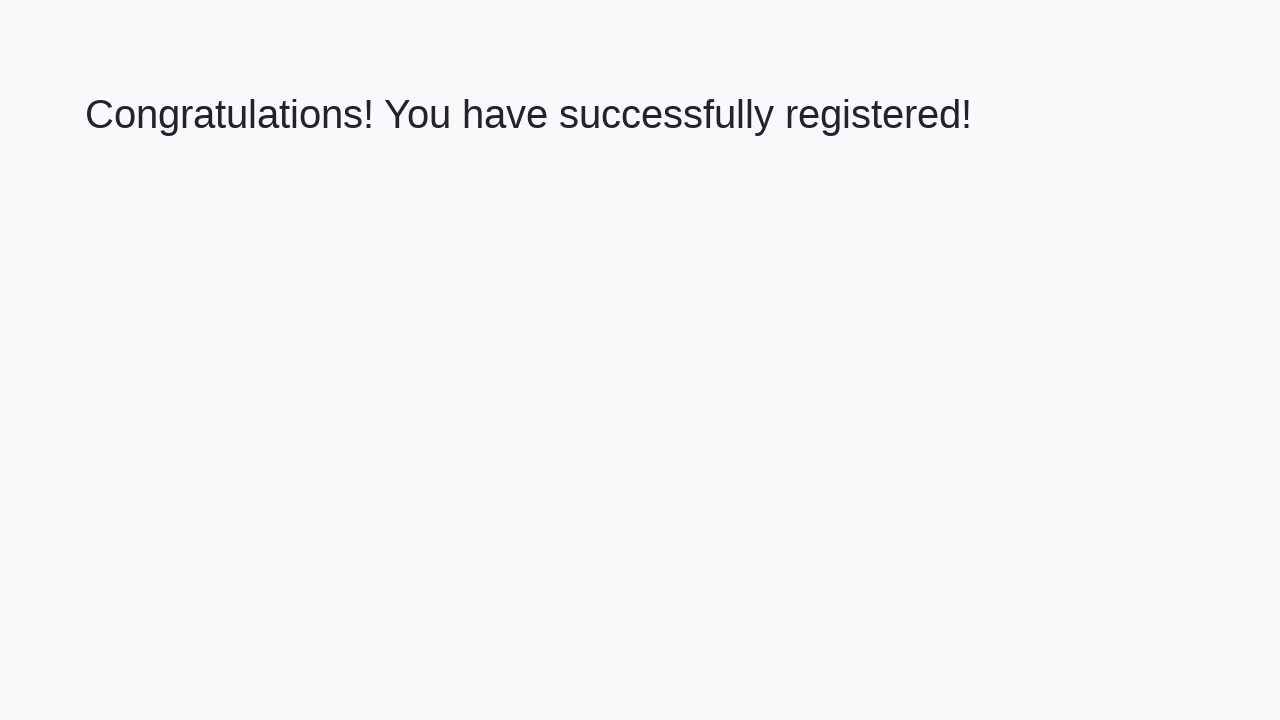

Success message appeared on page
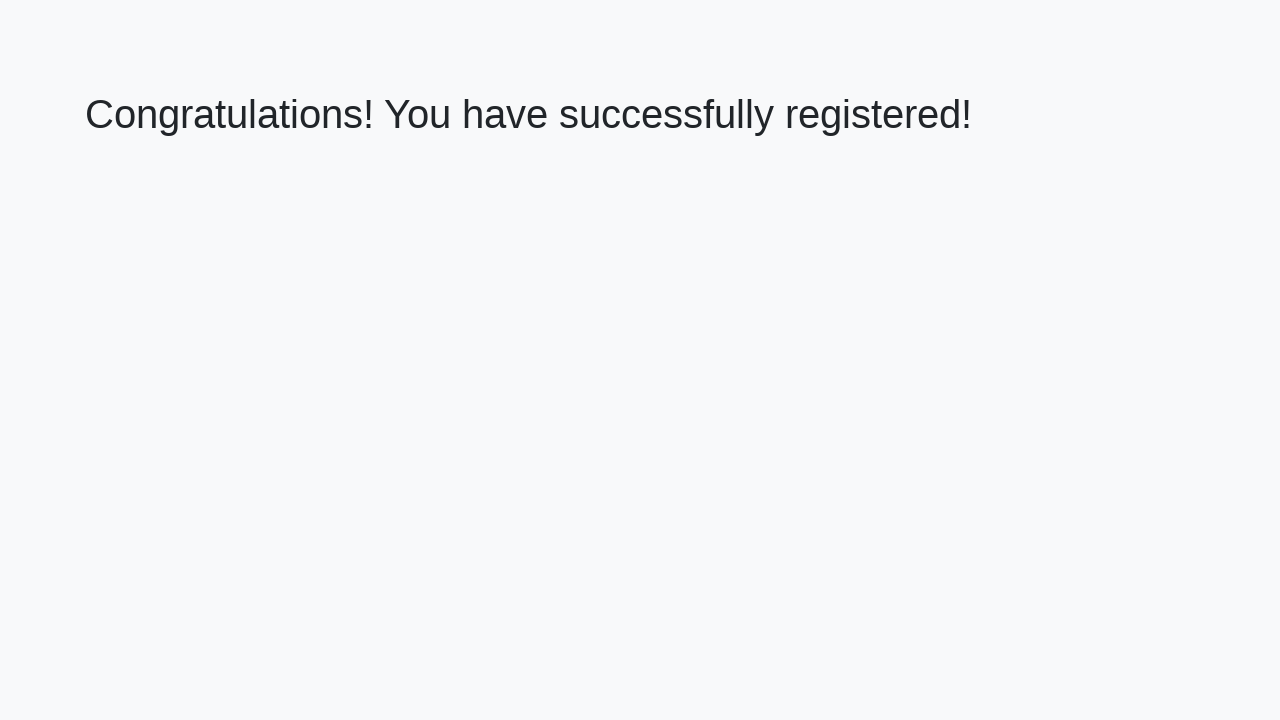

Retrieved success message text
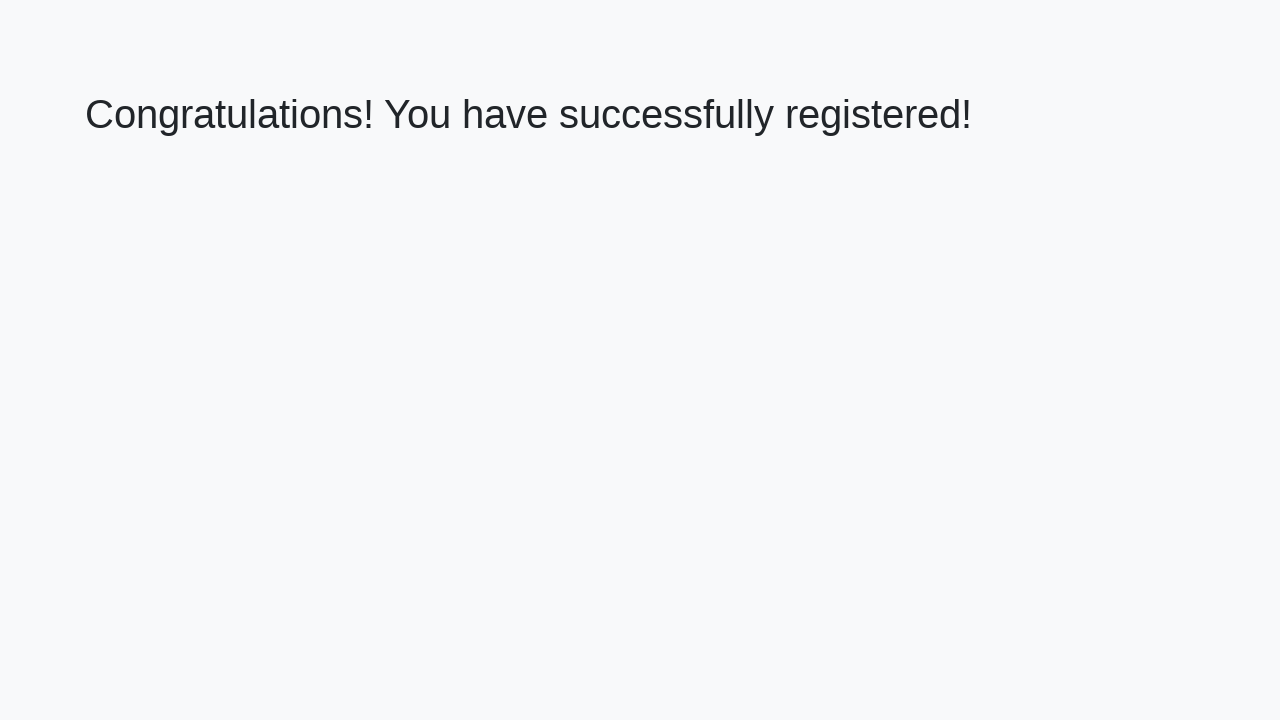

Verified success message matches expected text
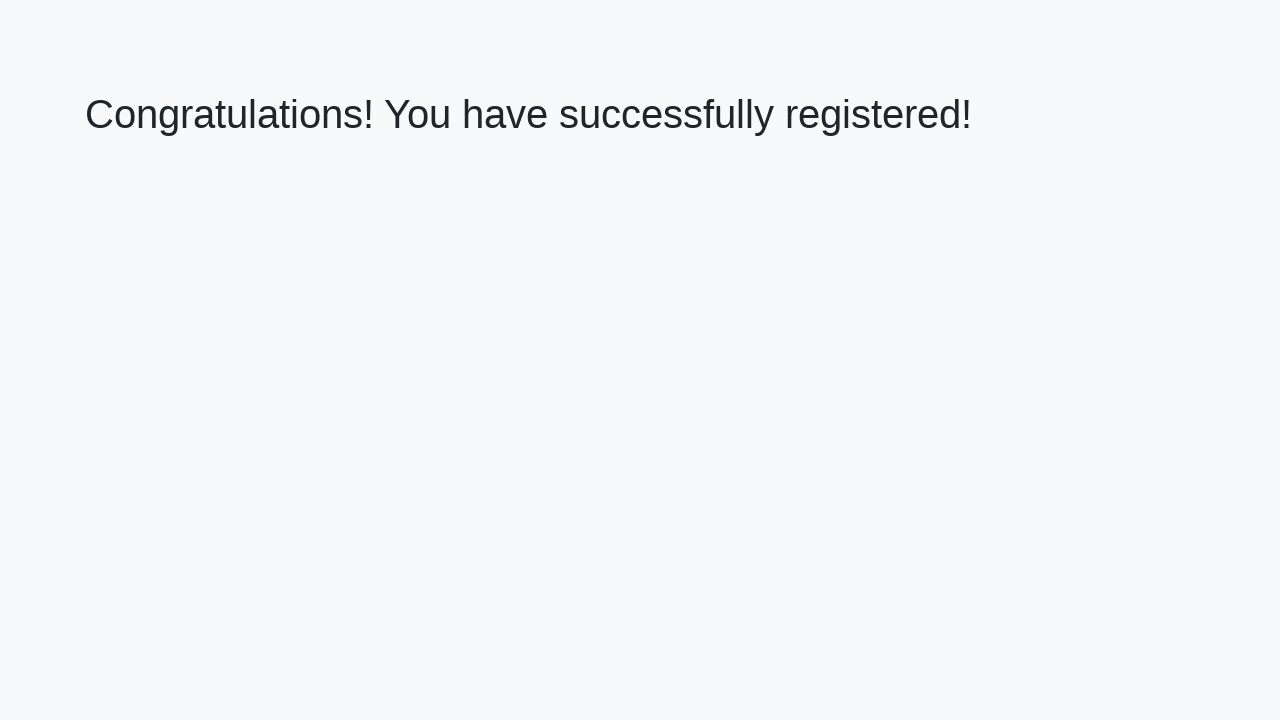

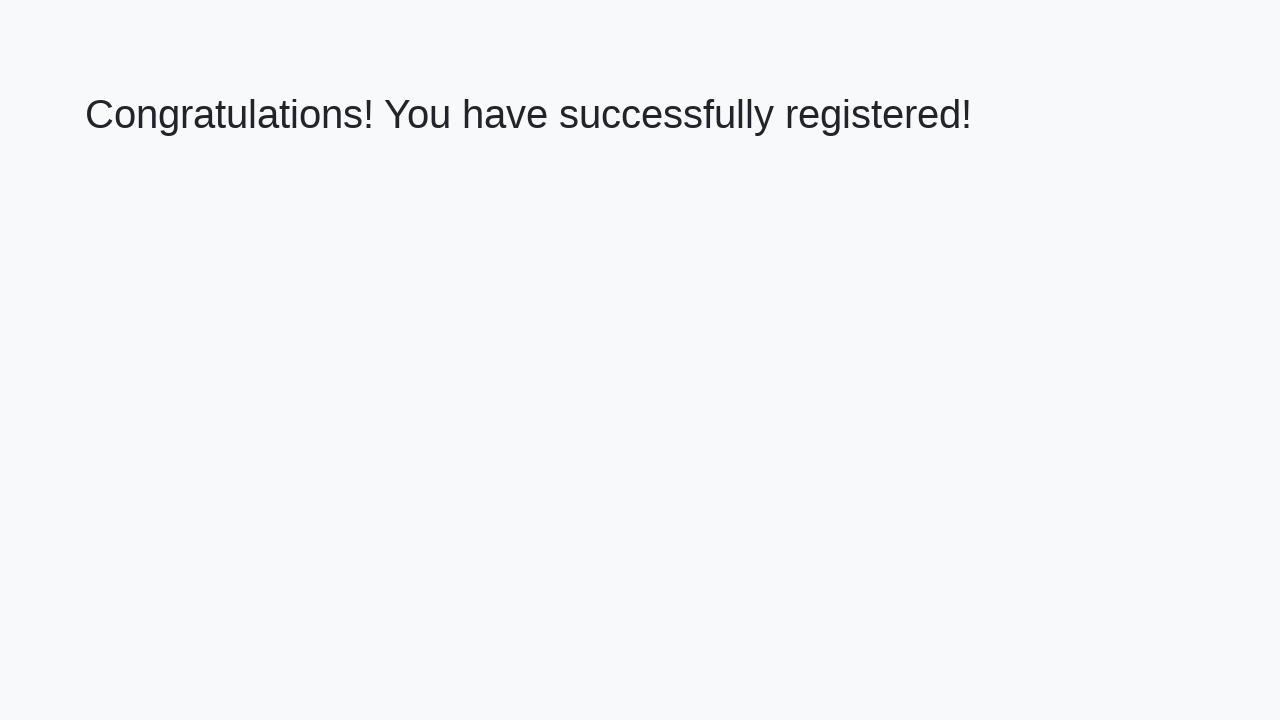